Tests jQuery UI datepicker functionality by opening the datepicker, navigating to a specific month (March 2019), and selecting a specific day (10th).

Starting URL: https://jqueryui.com/datepicker/

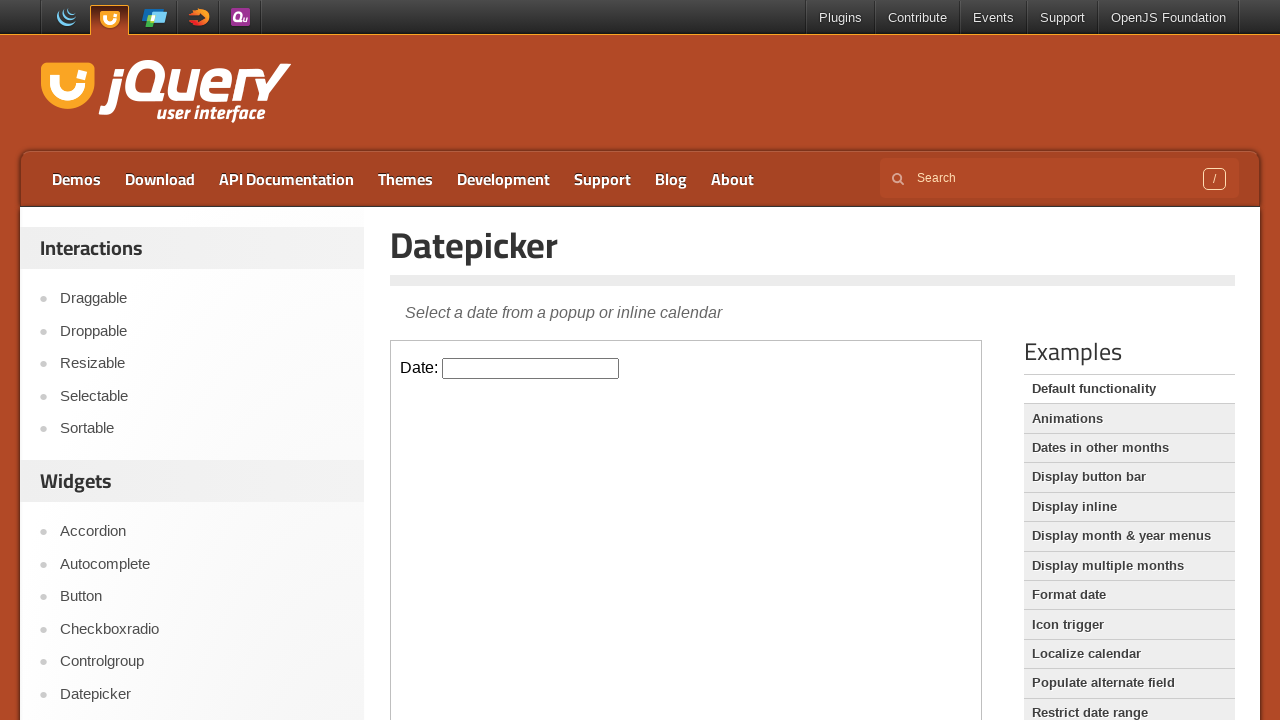

Located iframe containing datepicker
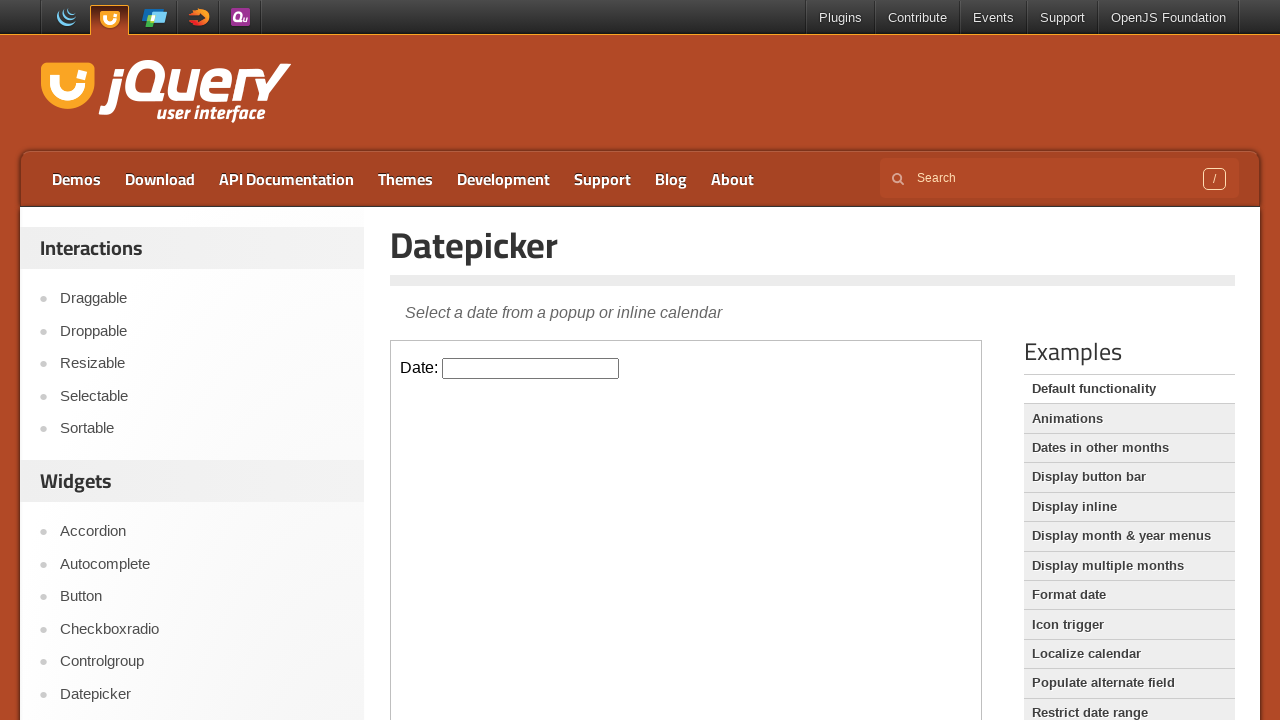

Clicked datepicker input to open calendar at (531, 368) on iframe.demo-frame >> internal:control=enter-frame >> #datepicker
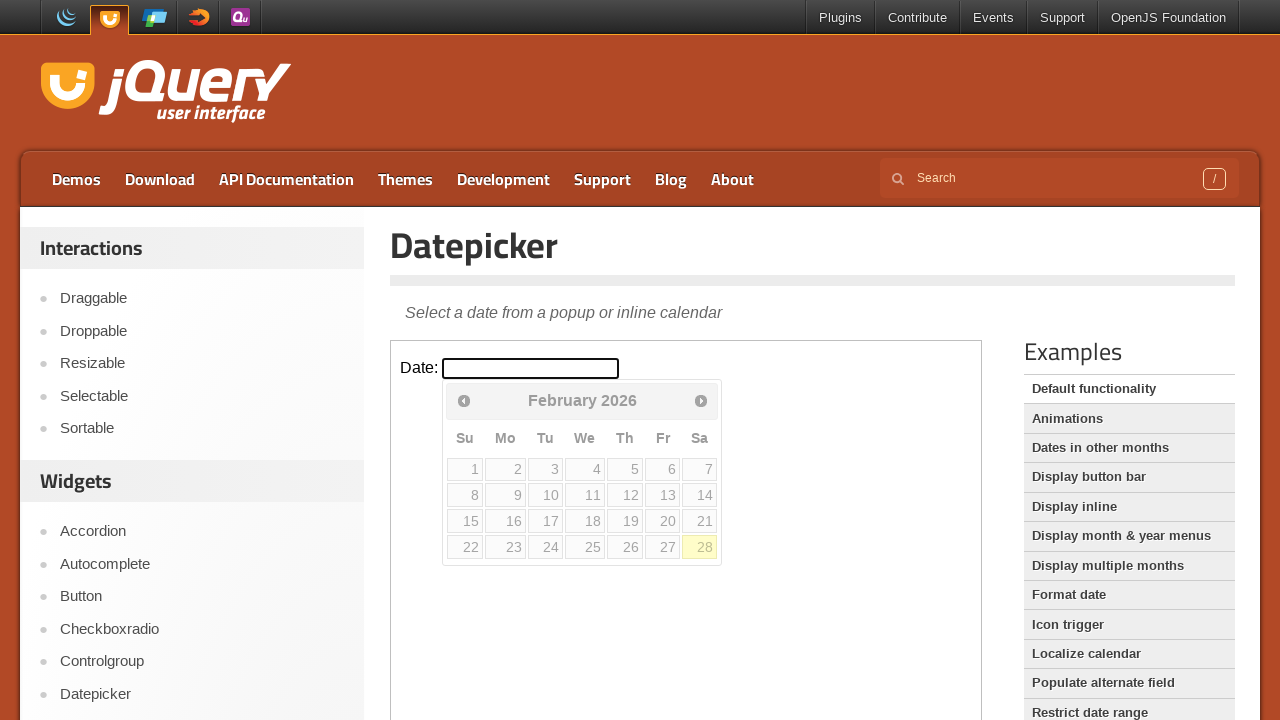

Datepicker calendar is now visible
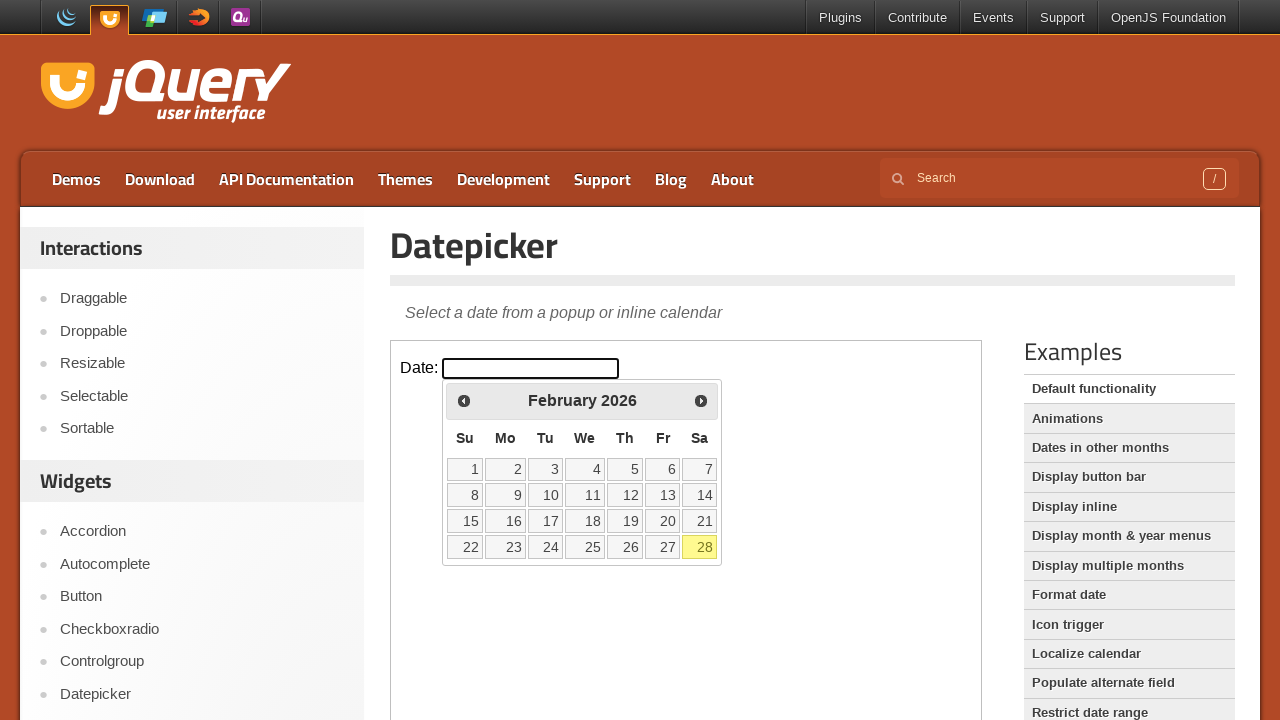

Clicked Previous button to navigate backwards (iteration 1) at (464, 400) on iframe.demo-frame >> internal:control=enter-frame >> [title='Prev']
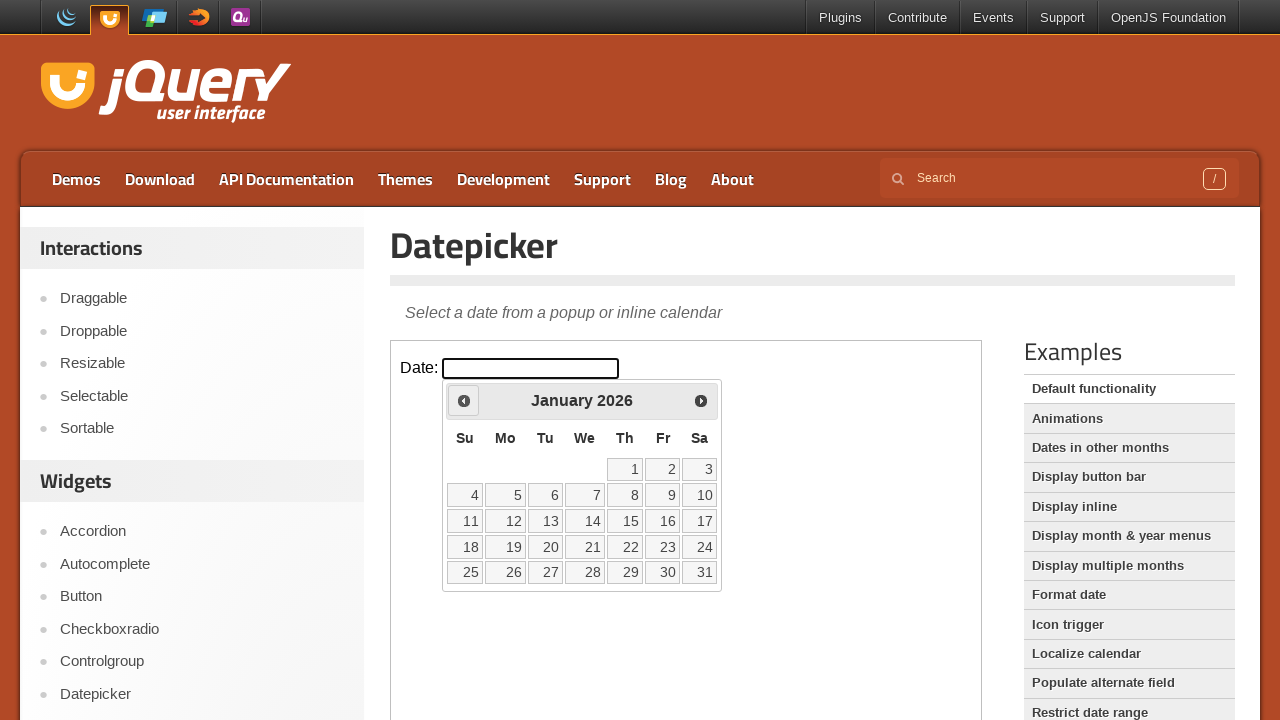

Waited 500ms for month navigation to complete
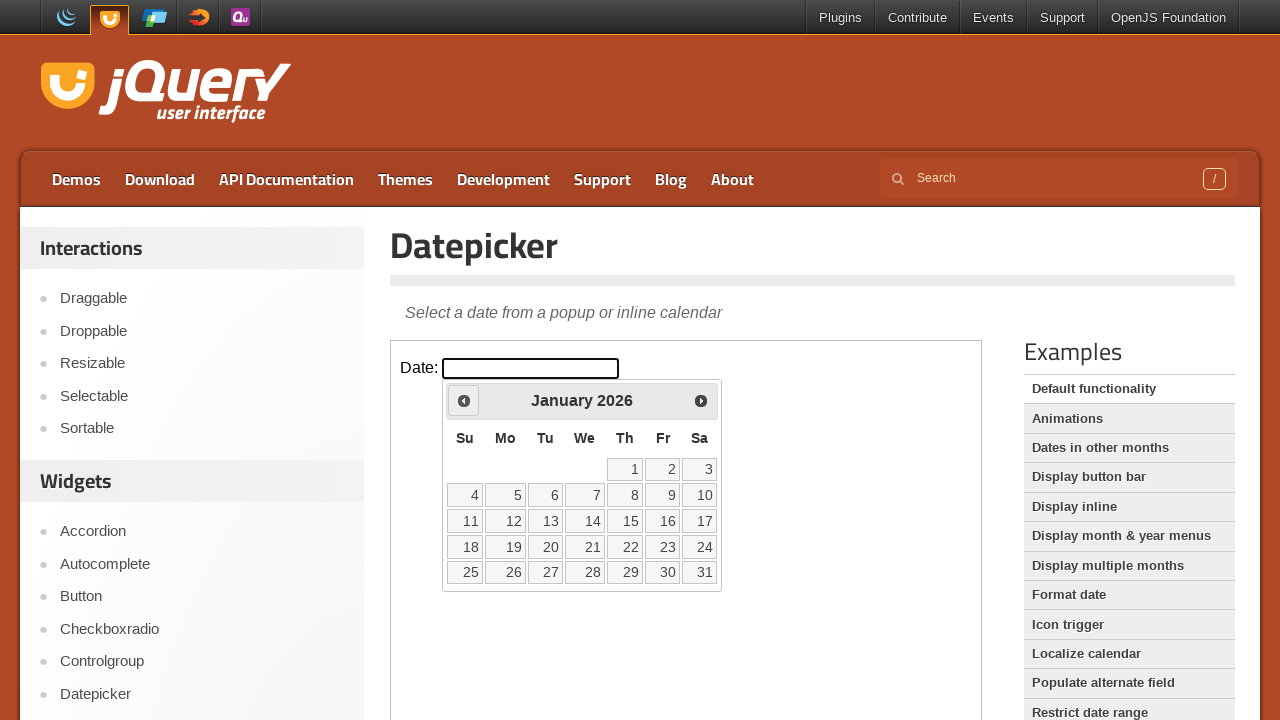

Clicked Previous button to navigate backwards (iteration 2) at (464, 400) on iframe.demo-frame >> internal:control=enter-frame >> [title='Prev']
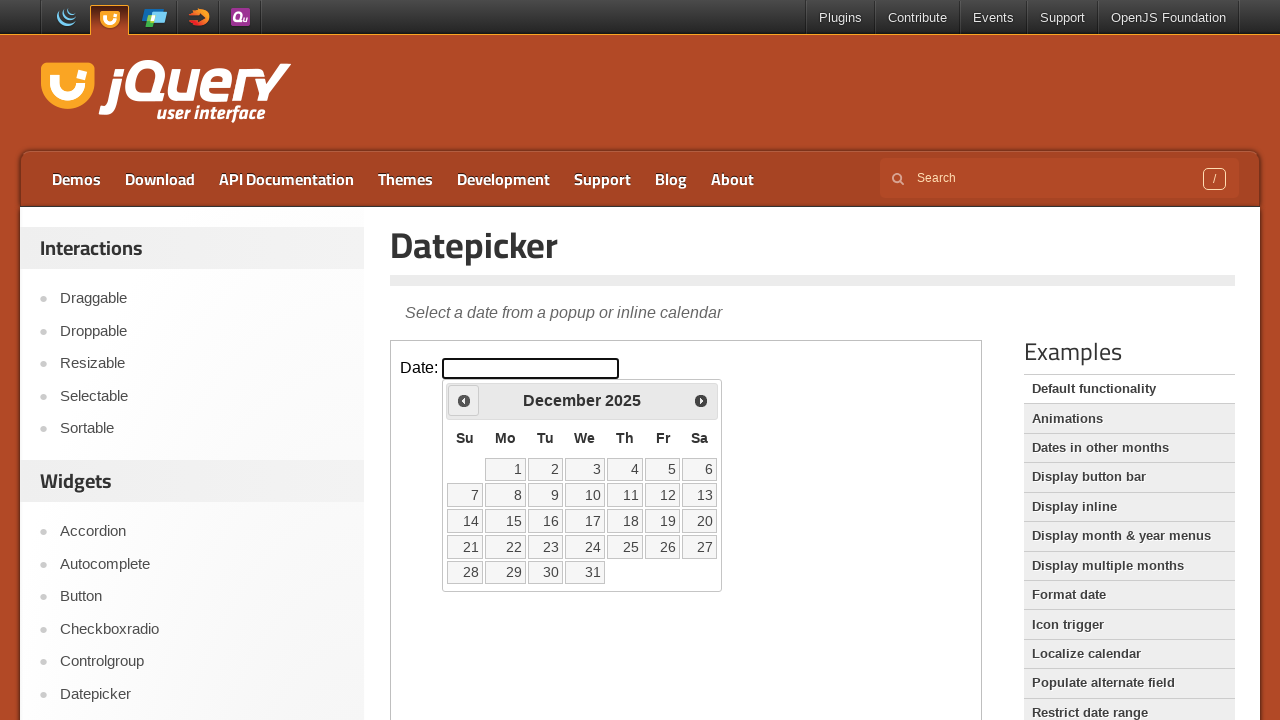

Waited 500ms for month navigation to complete
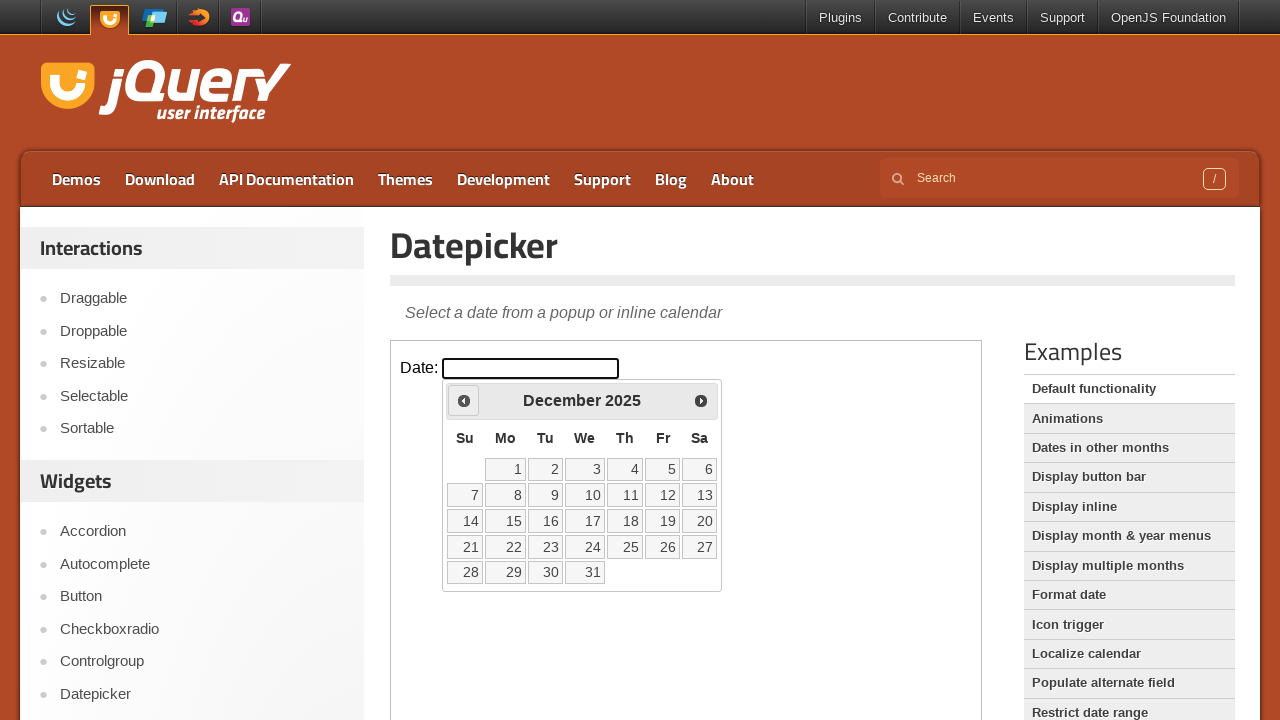

Clicked Previous button to navigate backwards (iteration 3) at (464, 400) on iframe.demo-frame >> internal:control=enter-frame >> [title='Prev']
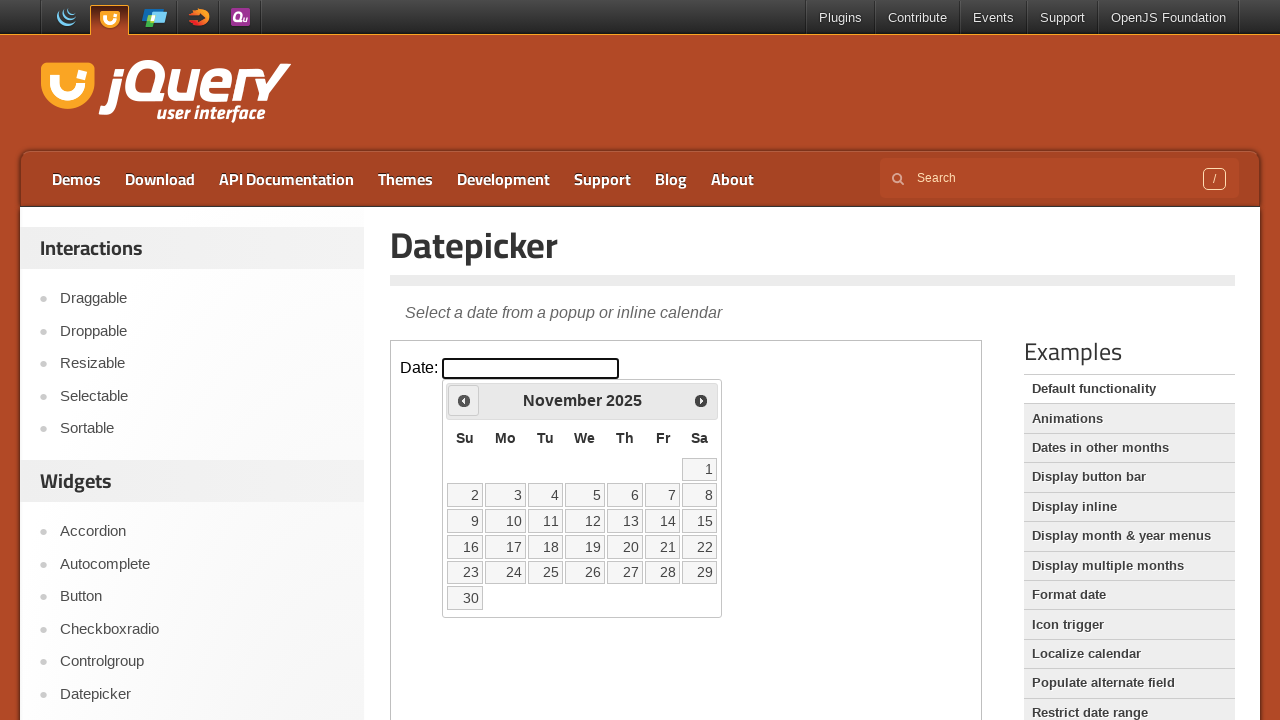

Waited 500ms for month navigation to complete
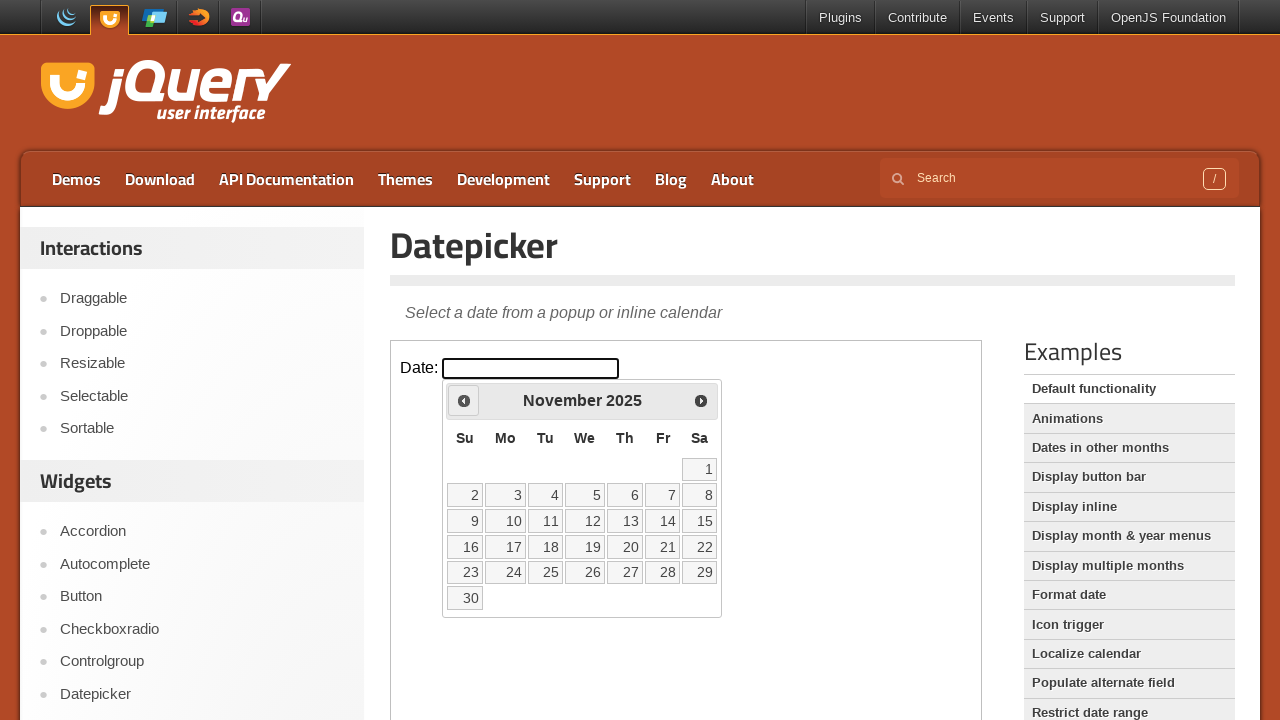

Clicked Previous button to navigate backwards (iteration 4) at (464, 400) on iframe.demo-frame >> internal:control=enter-frame >> [title='Prev']
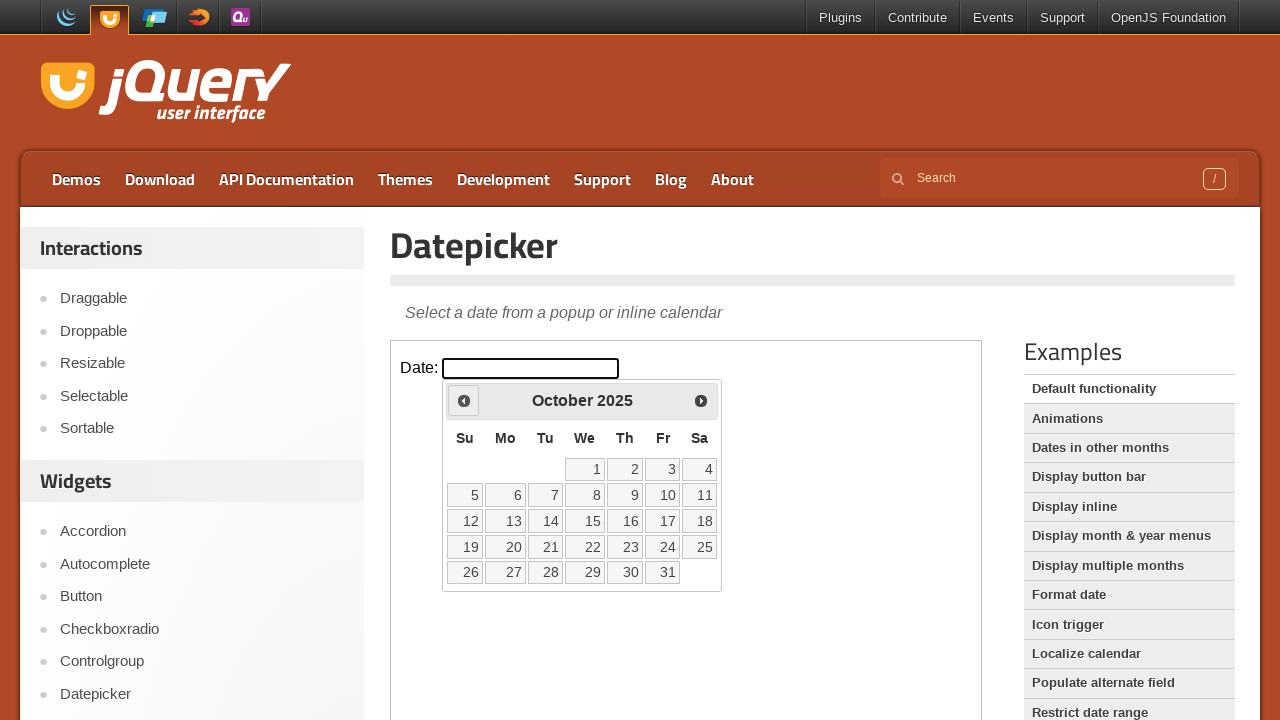

Waited 500ms for month navigation to complete
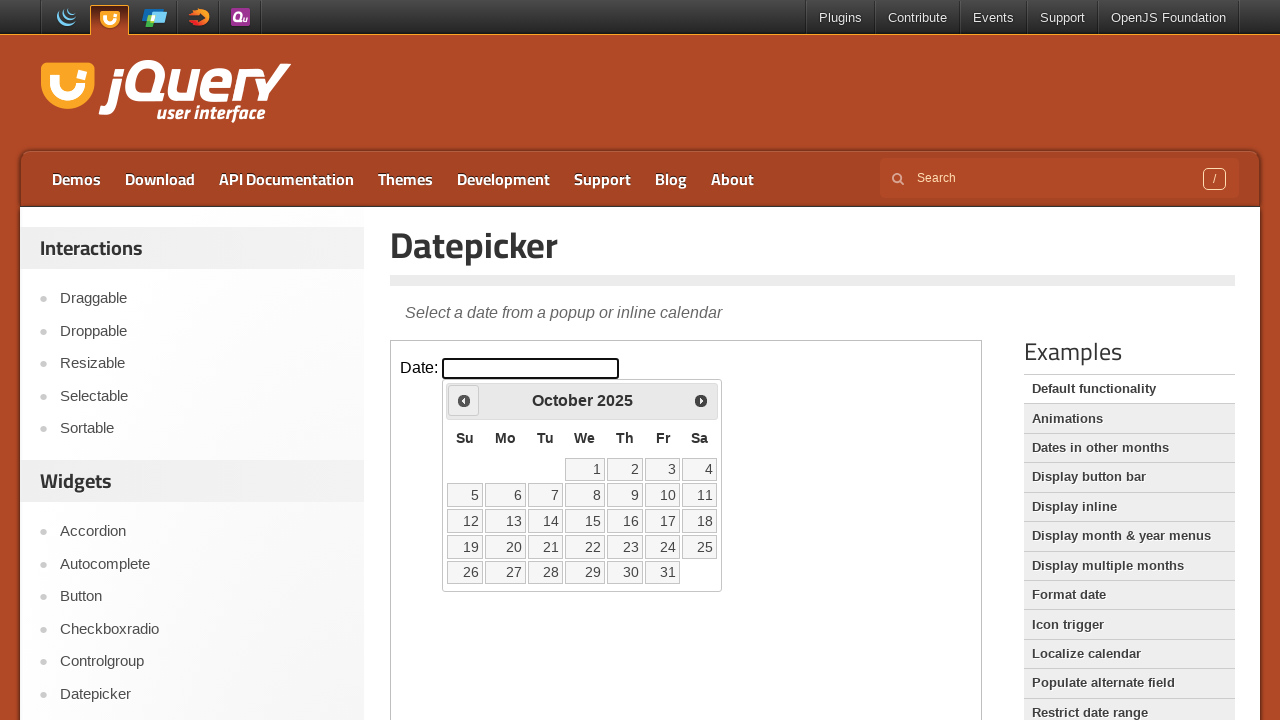

Clicked Previous button to navigate backwards (iteration 5) at (464, 400) on iframe.demo-frame >> internal:control=enter-frame >> [title='Prev']
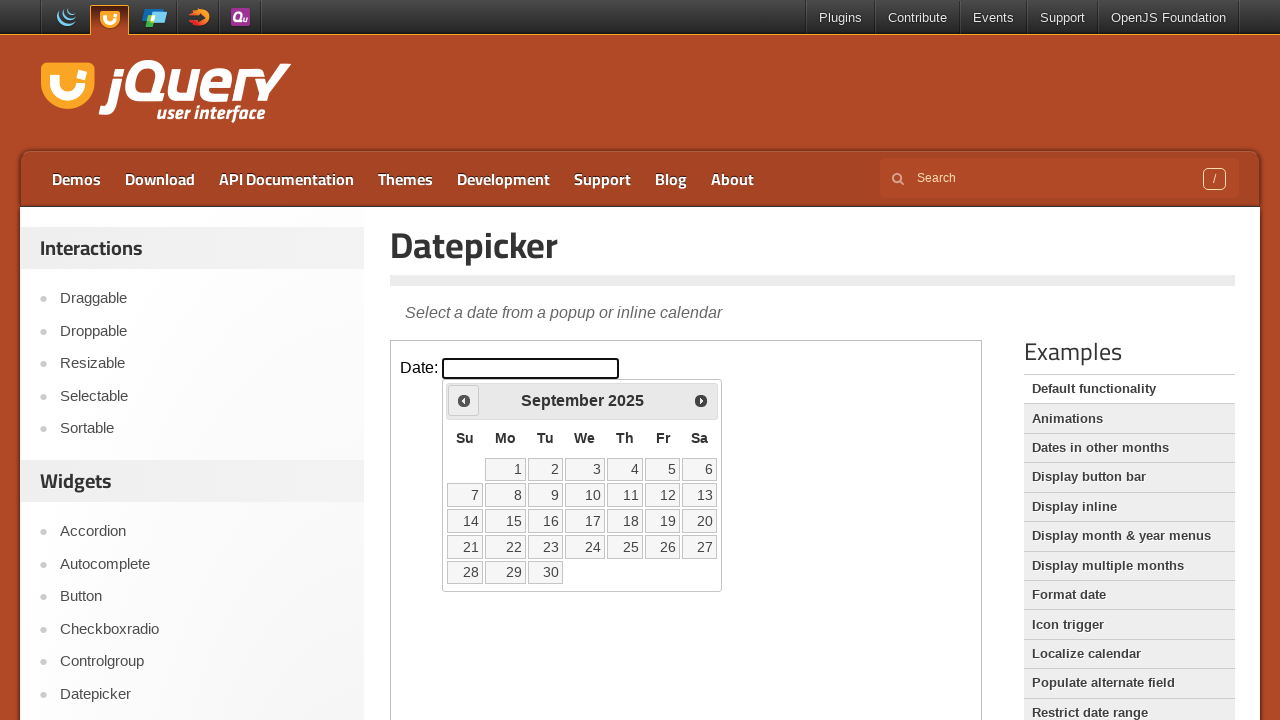

Waited 500ms for month navigation to complete
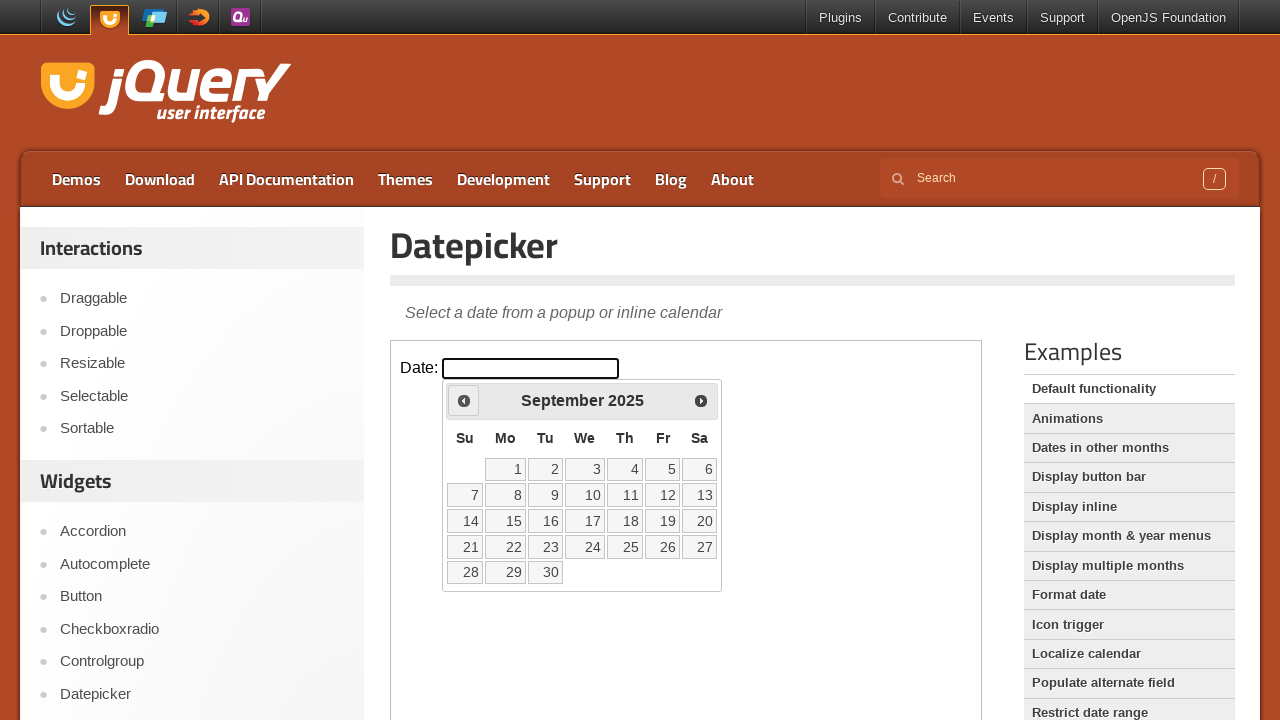

Clicked Previous button to navigate backwards (iteration 6) at (464, 400) on iframe.demo-frame >> internal:control=enter-frame >> [title='Prev']
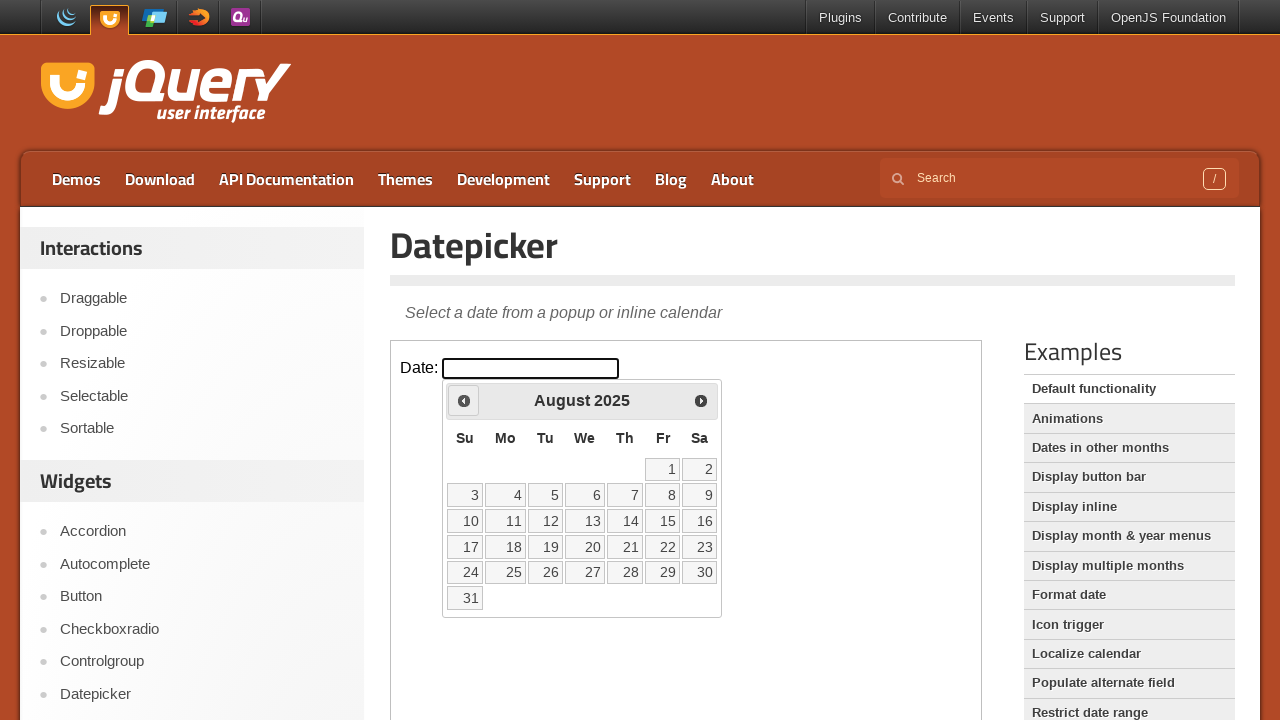

Waited 500ms for month navigation to complete
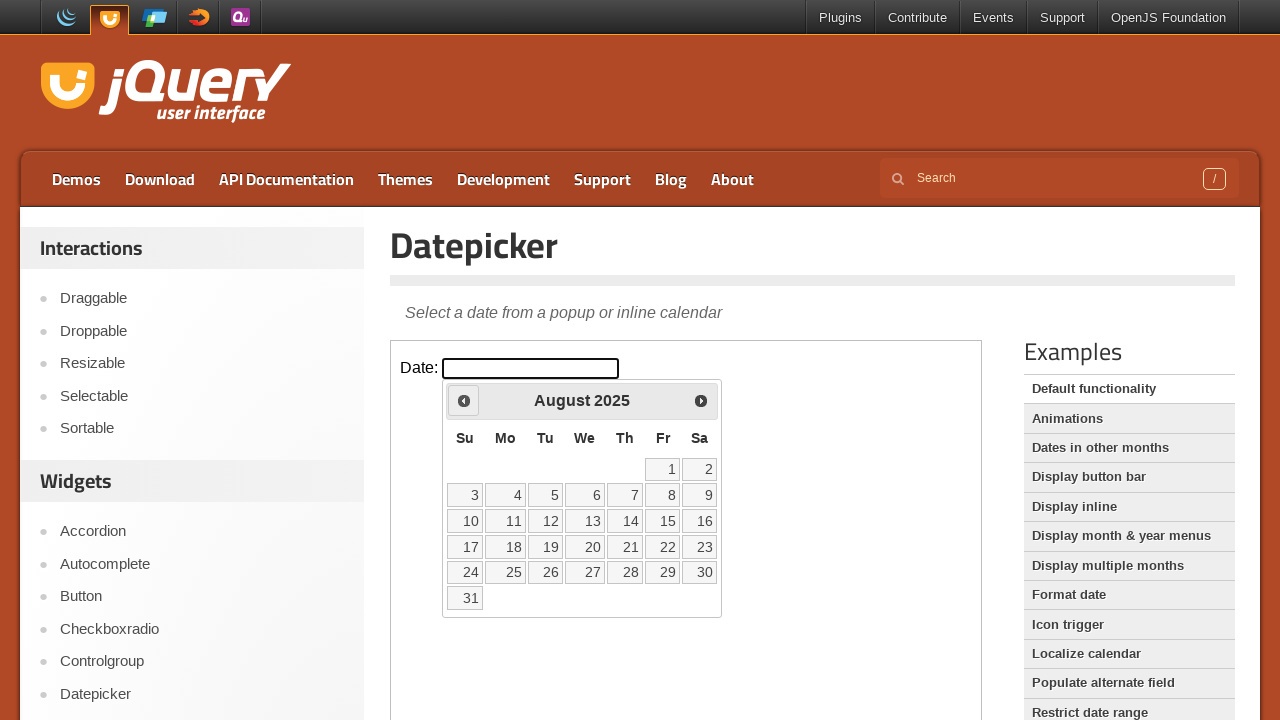

Clicked Previous button to navigate backwards (iteration 7) at (464, 400) on iframe.demo-frame >> internal:control=enter-frame >> [title='Prev']
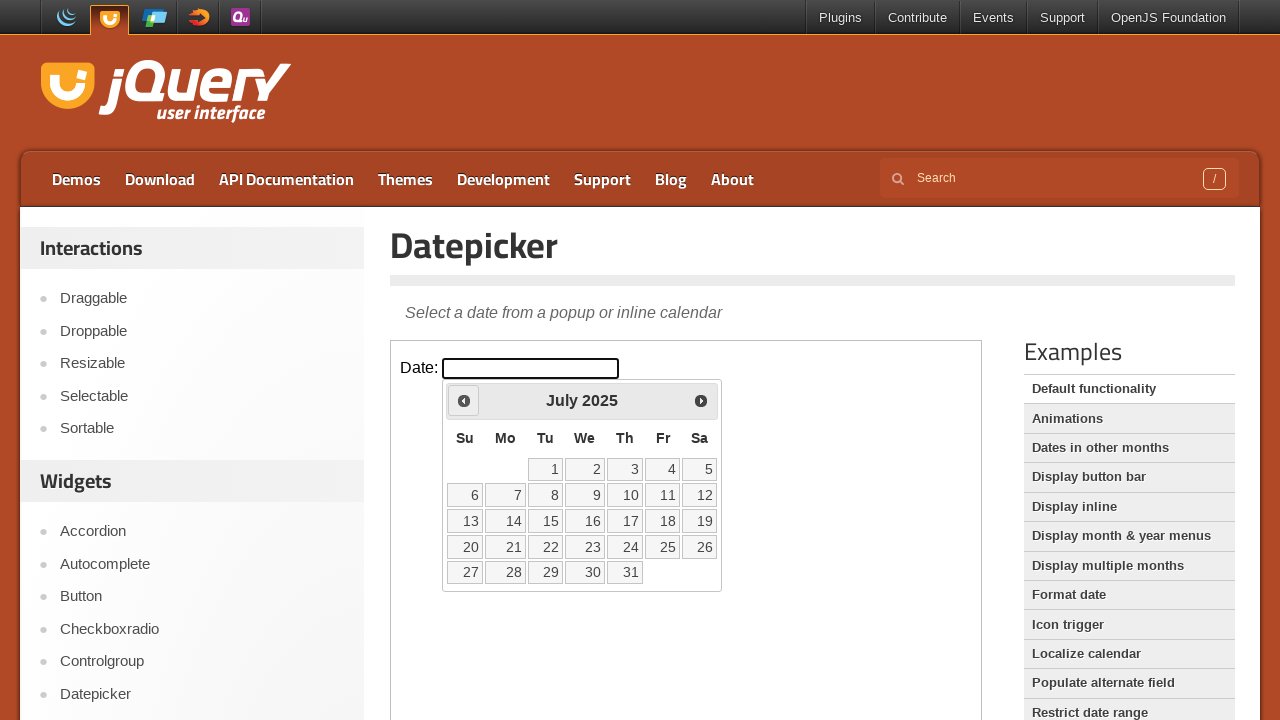

Waited 500ms for month navigation to complete
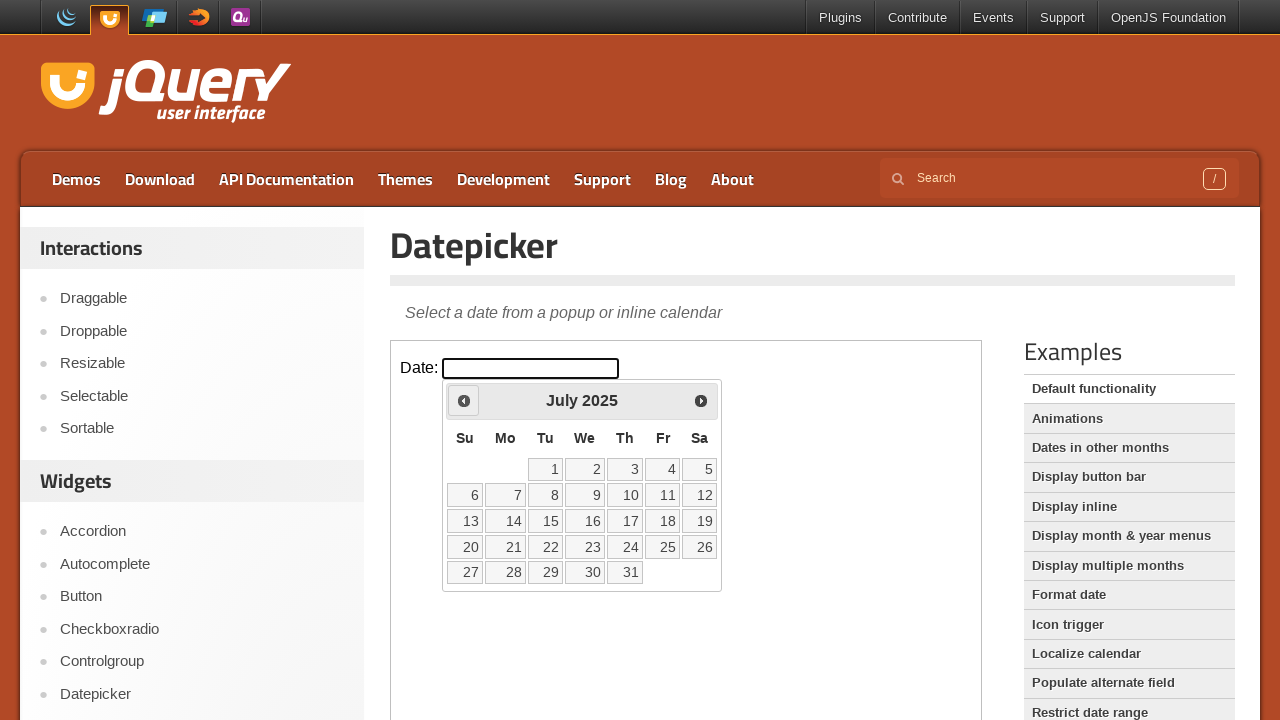

Clicked Previous button to navigate backwards (iteration 8) at (464, 400) on iframe.demo-frame >> internal:control=enter-frame >> [title='Prev']
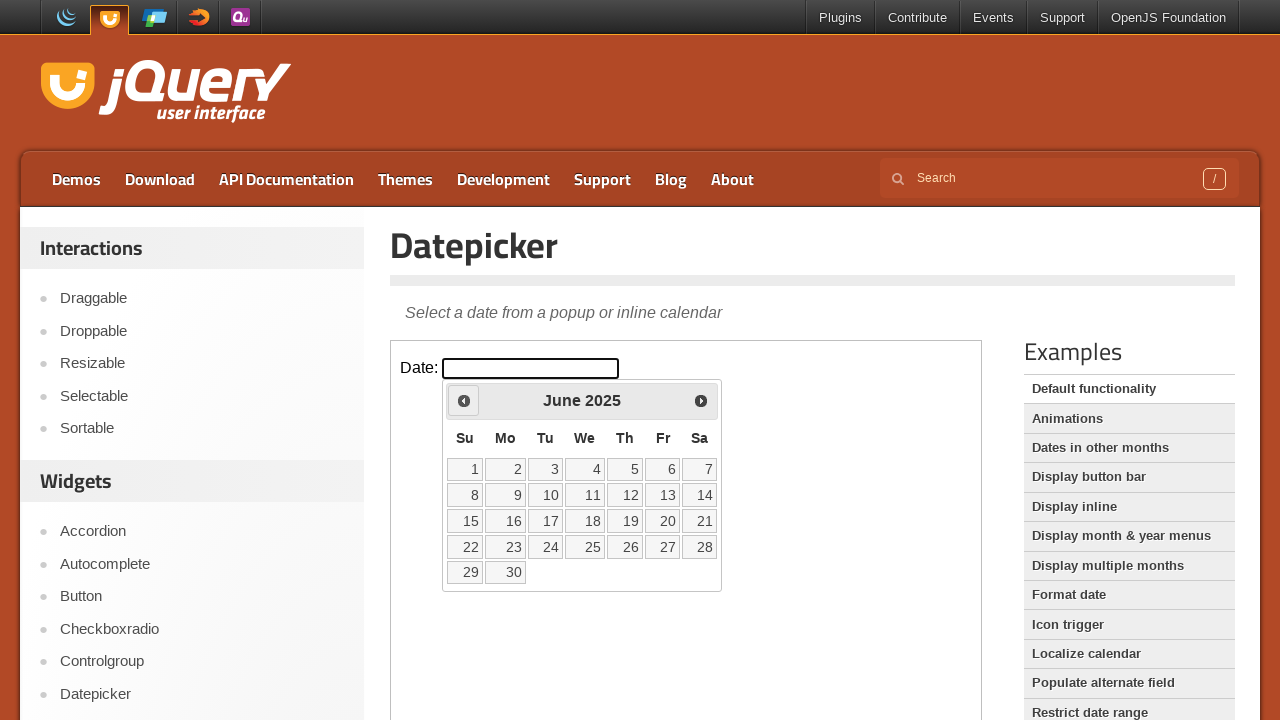

Waited 500ms for month navigation to complete
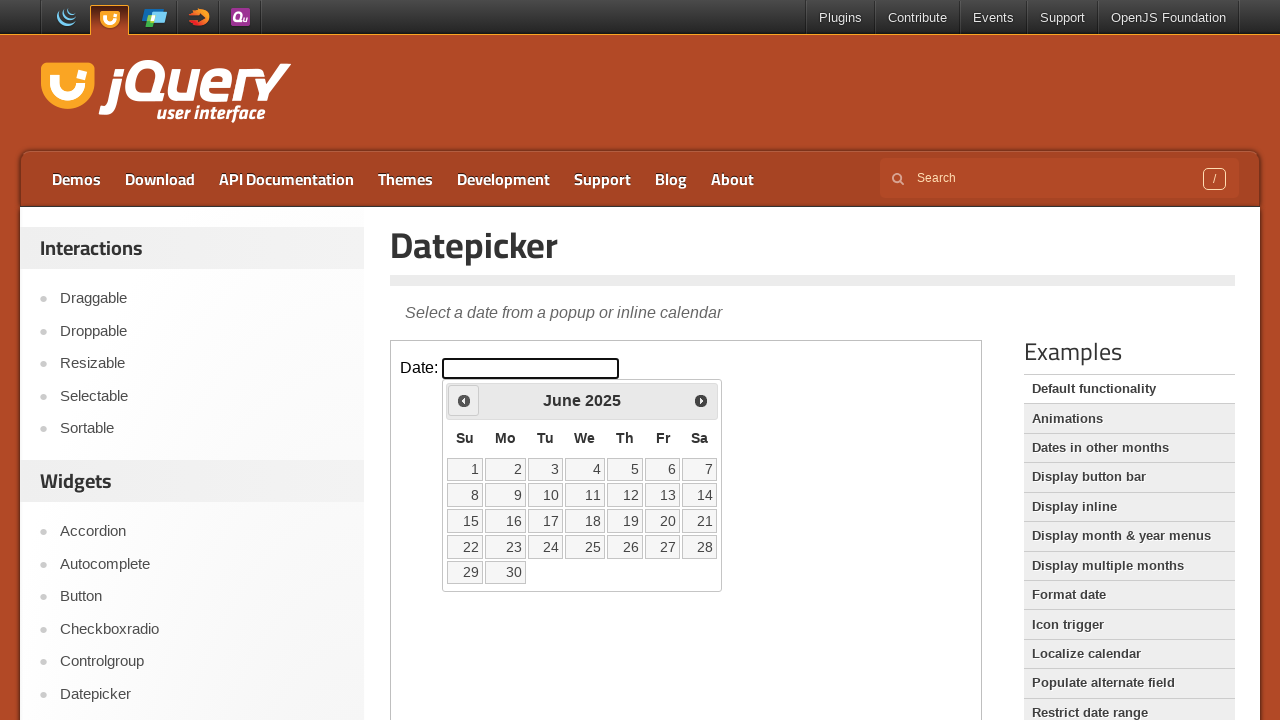

Clicked Previous button to navigate backwards (iteration 9) at (464, 400) on iframe.demo-frame >> internal:control=enter-frame >> [title='Prev']
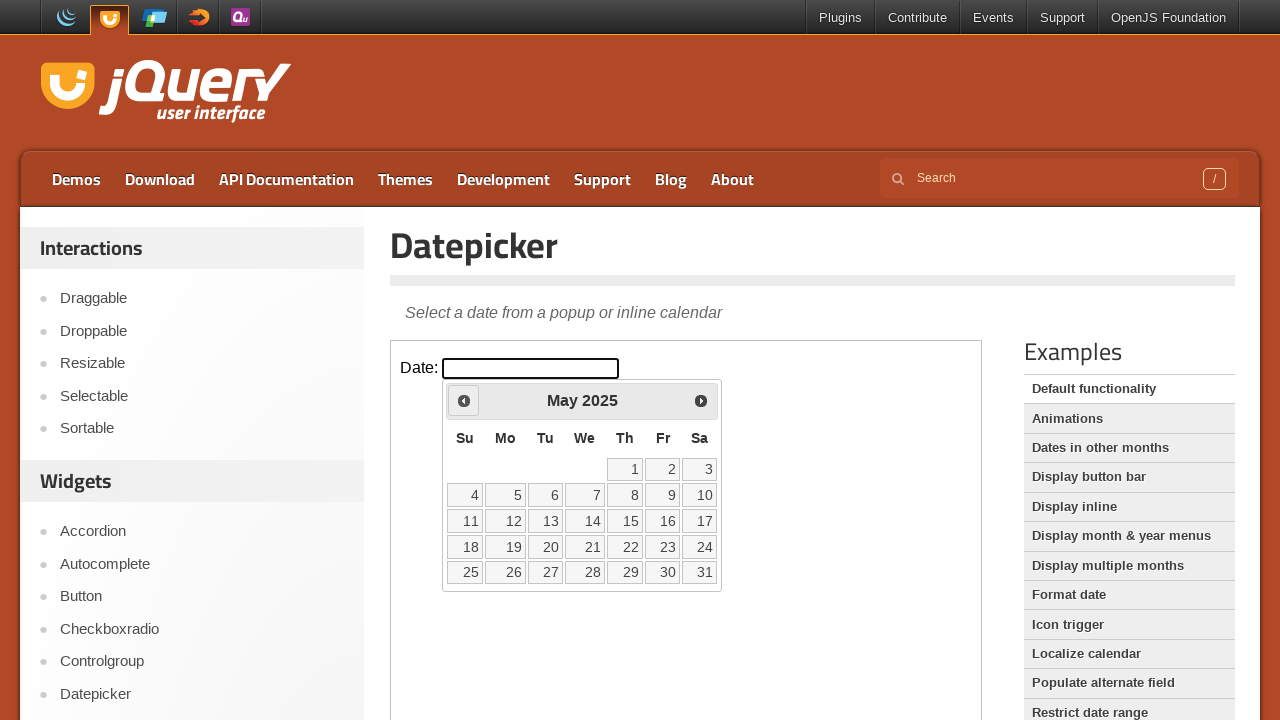

Waited 500ms for month navigation to complete
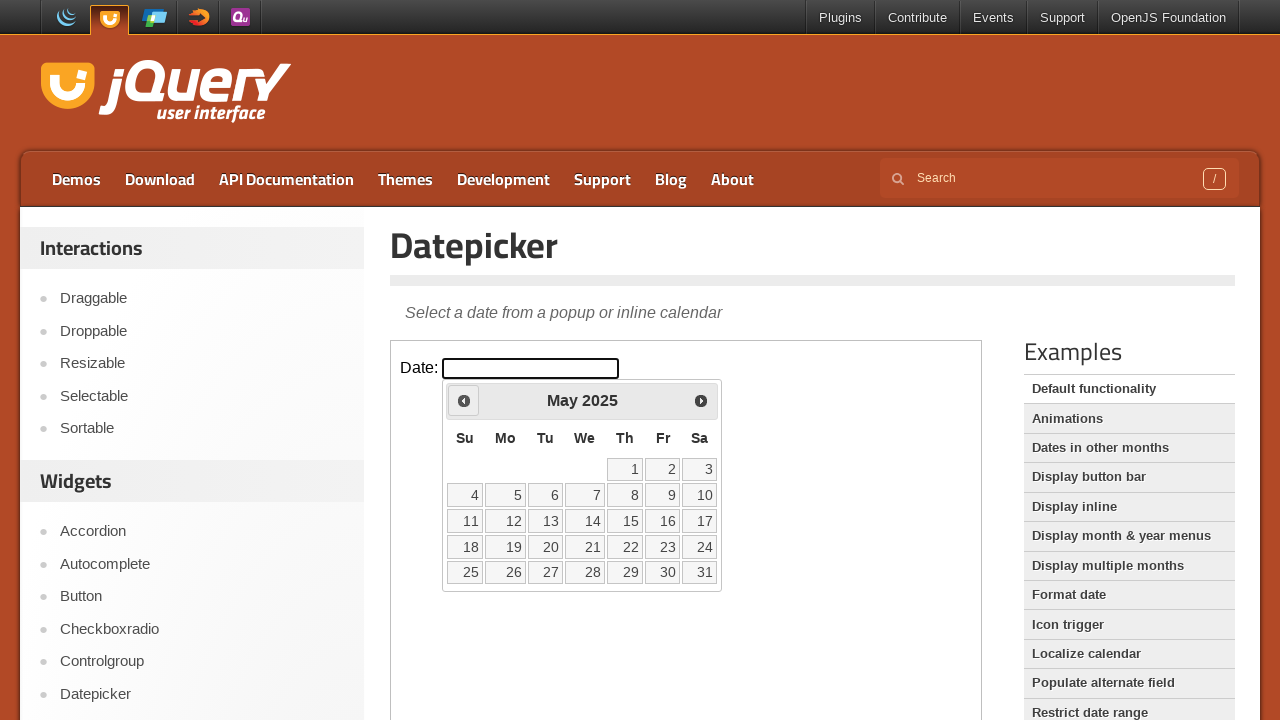

Clicked Previous button to navigate backwards (iteration 10) at (464, 400) on iframe.demo-frame >> internal:control=enter-frame >> [title='Prev']
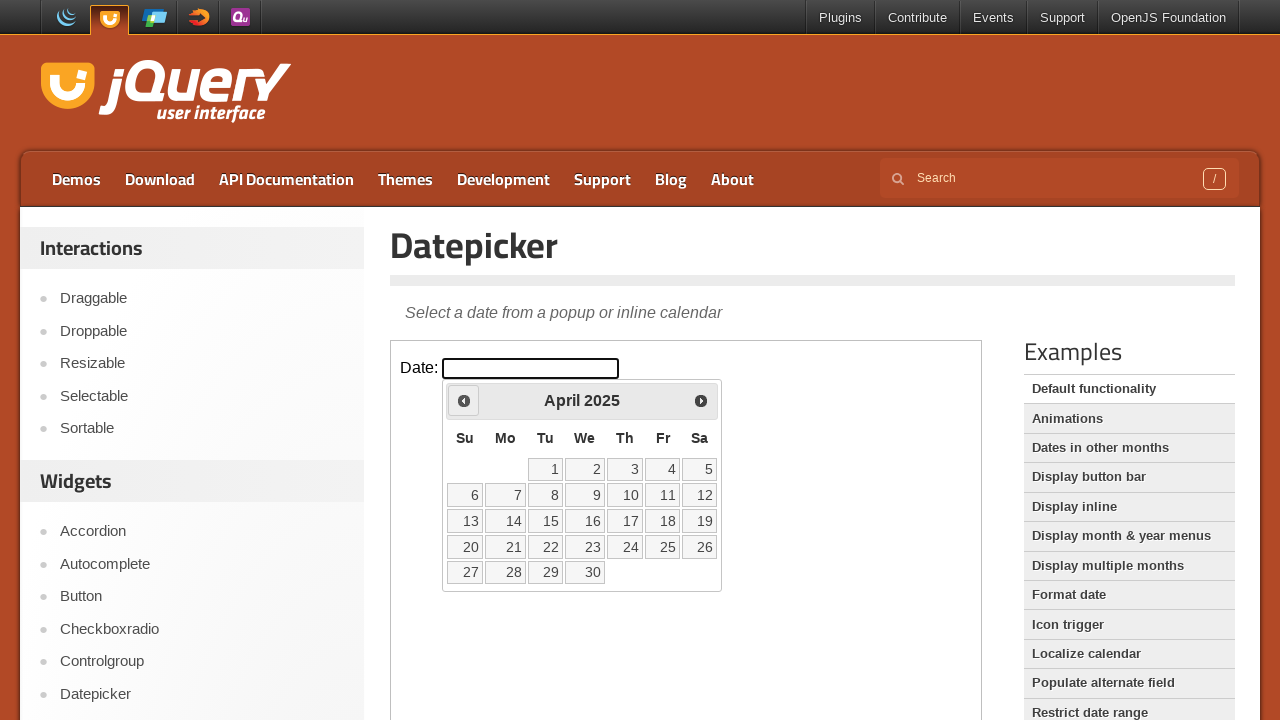

Waited 500ms for month navigation to complete
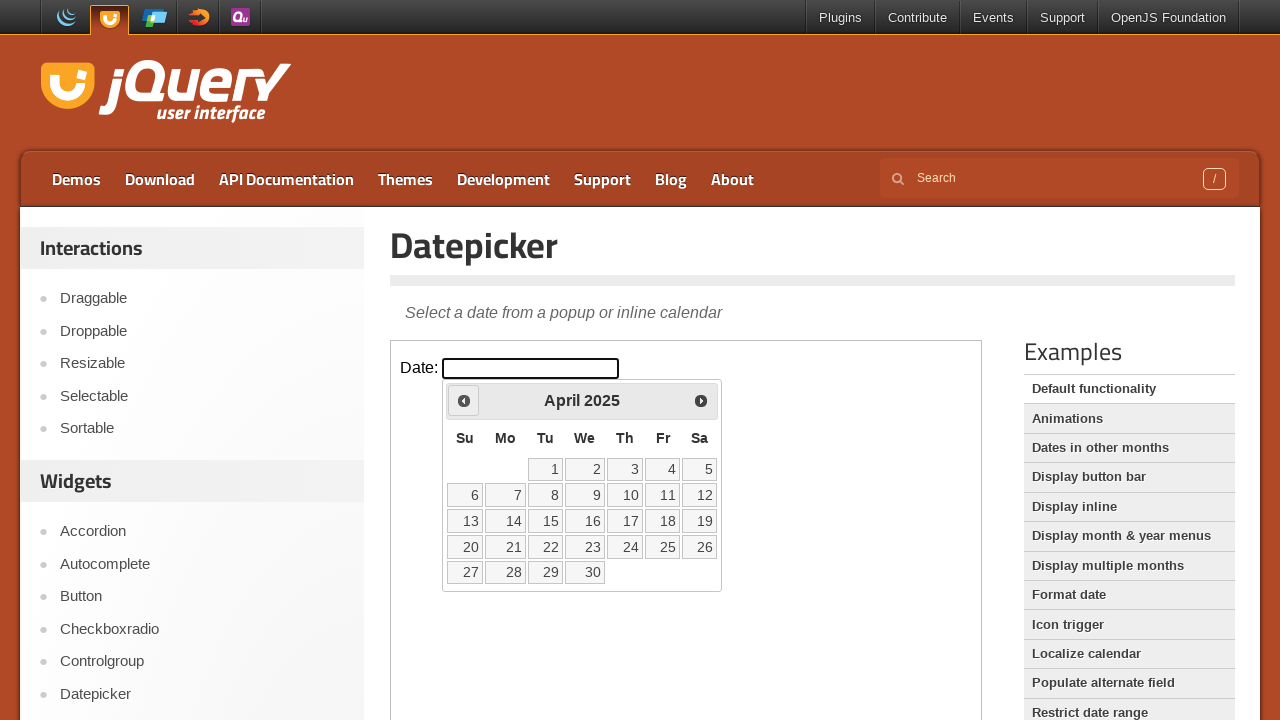

Clicked Previous button to navigate backwards (iteration 11) at (464, 400) on iframe.demo-frame >> internal:control=enter-frame >> [title='Prev']
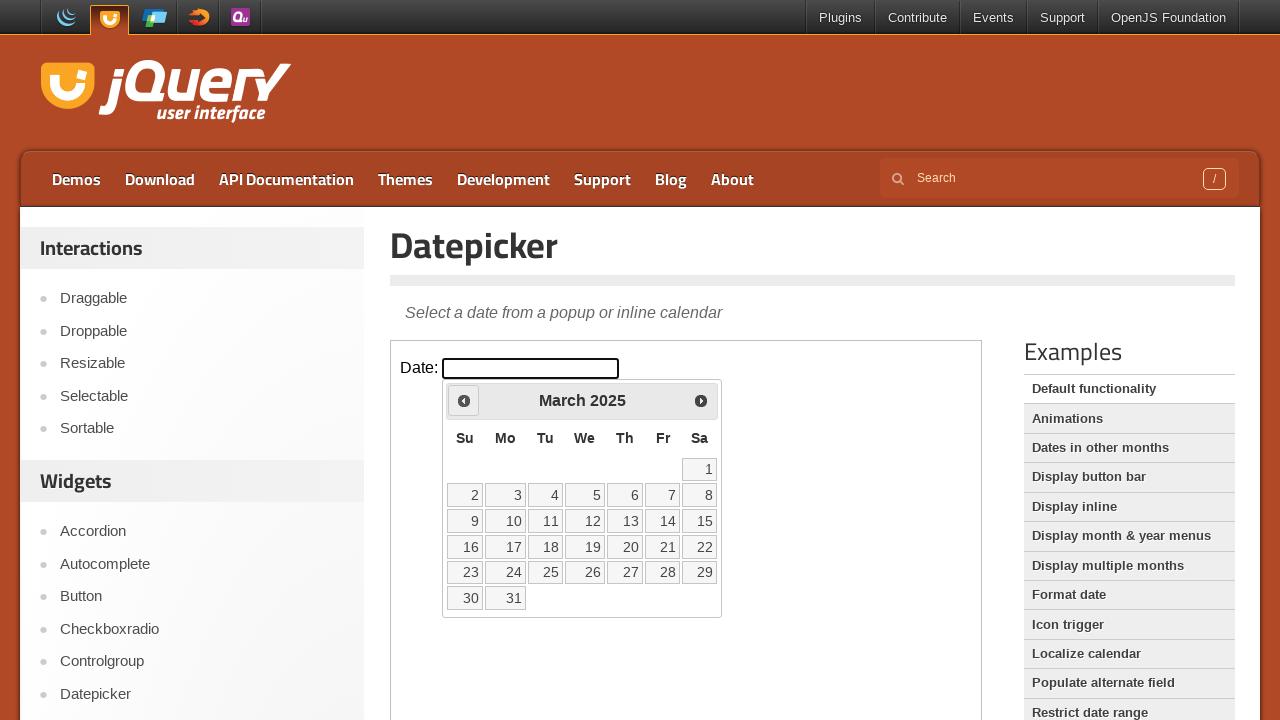

Waited 500ms for month navigation to complete
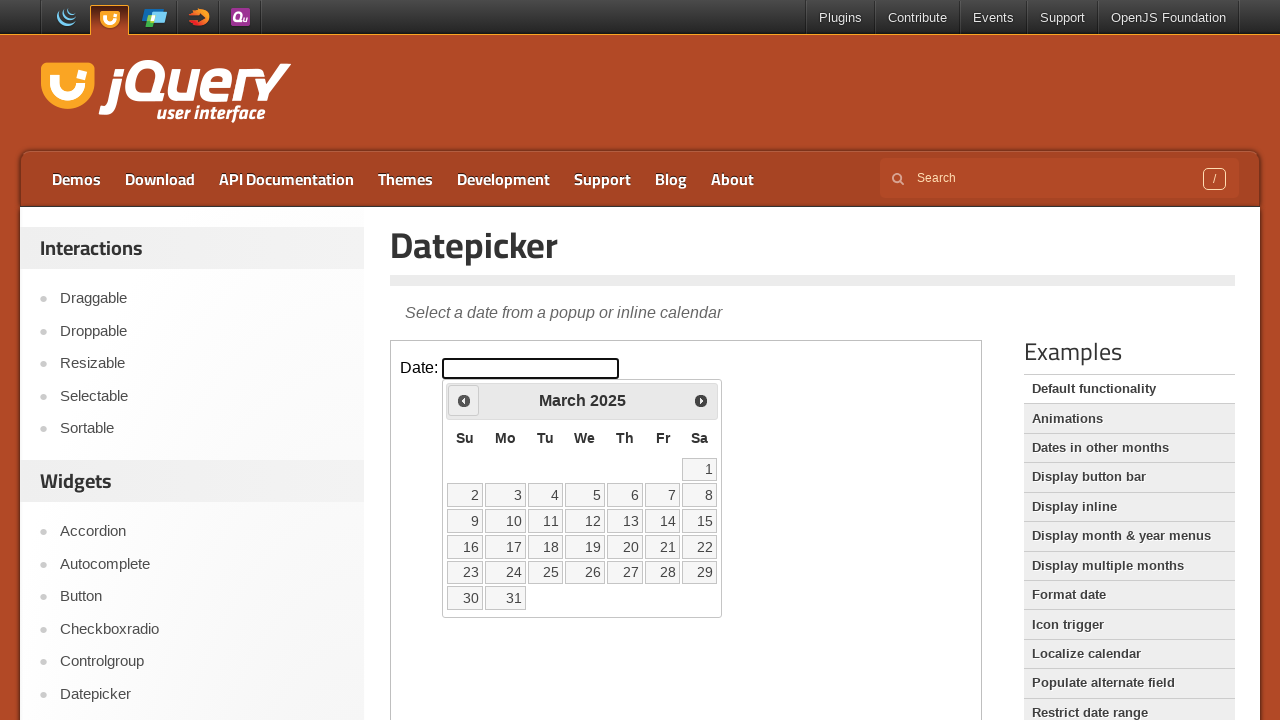

Clicked Previous button to navigate backwards (iteration 12) at (464, 400) on iframe.demo-frame >> internal:control=enter-frame >> [title='Prev']
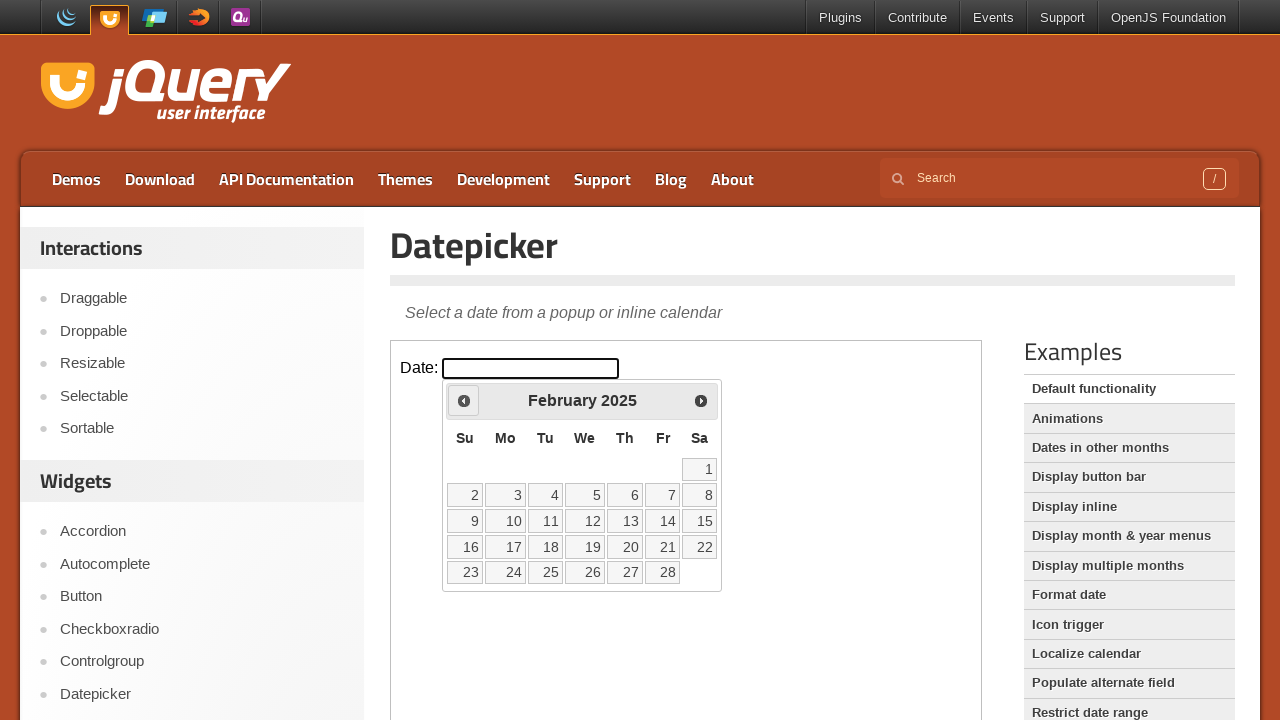

Waited 500ms for month navigation to complete
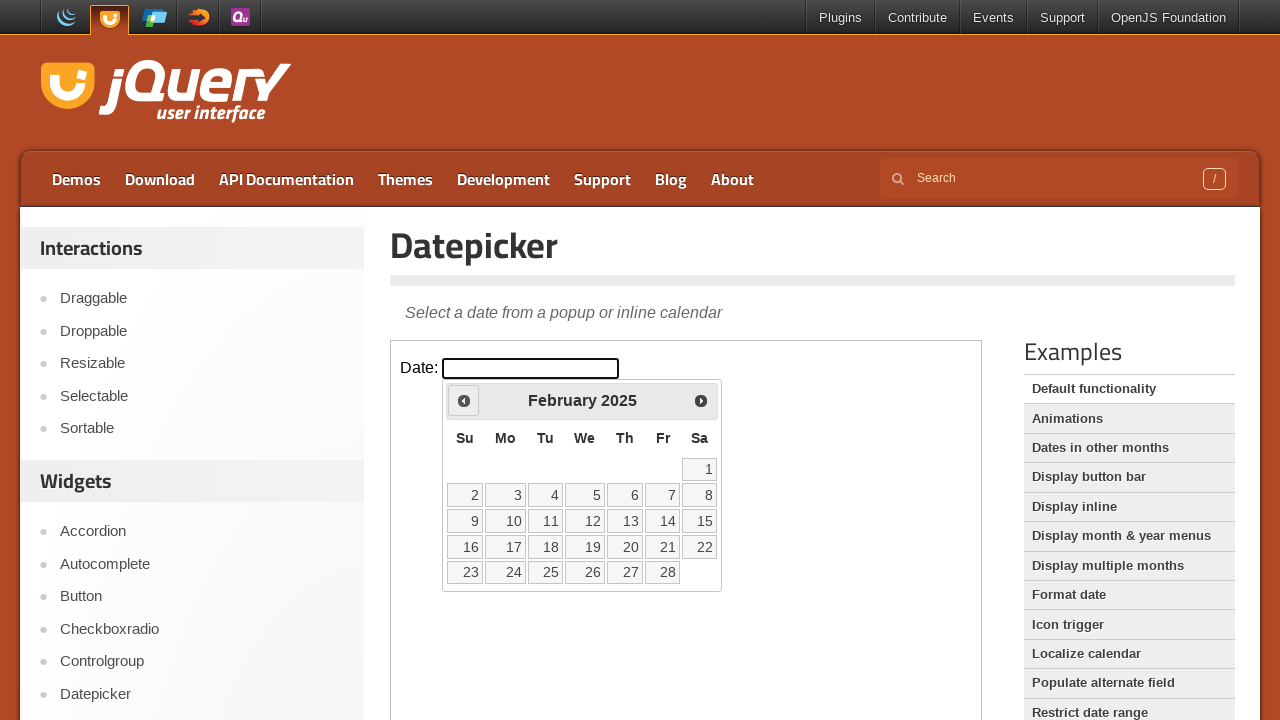

Navigated to target month: March 2019
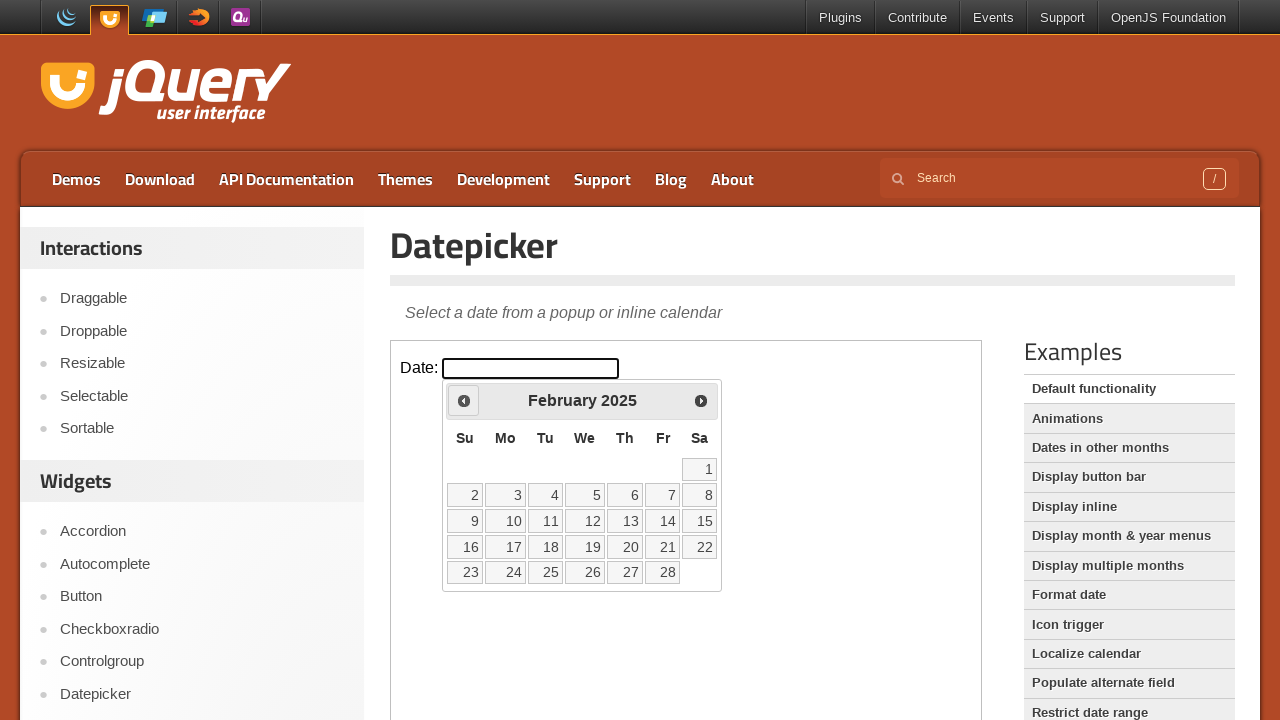

Clicked on day 10 in the calendar at (506, 521) on iframe.demo-frame >> internal:control=enter-frame >> table.ui-datepicker-calenda
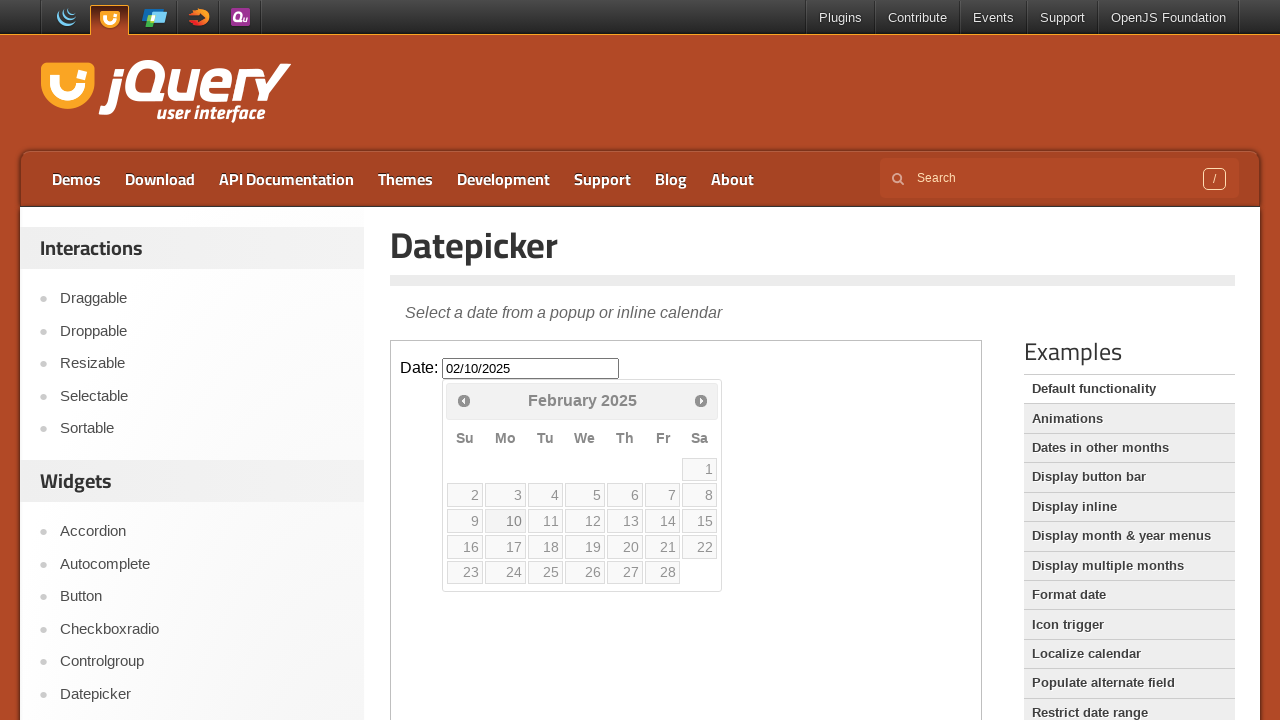

Waited 500ms to confirm date selection
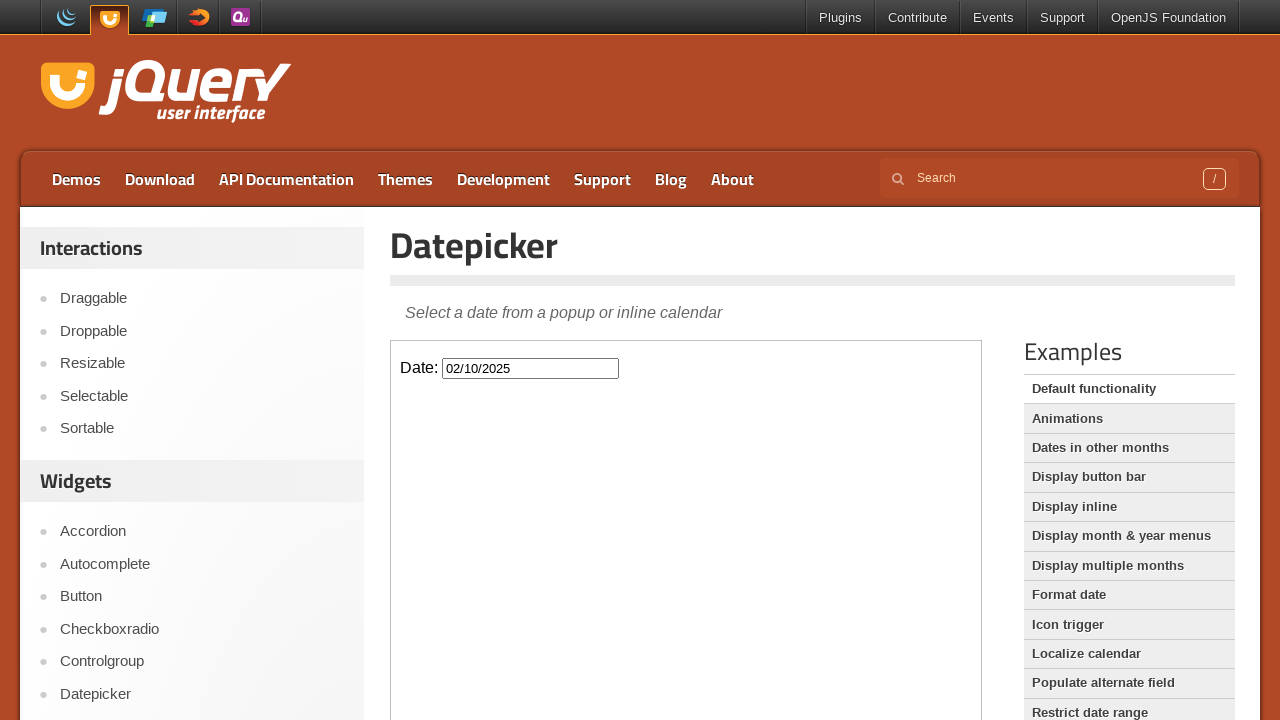

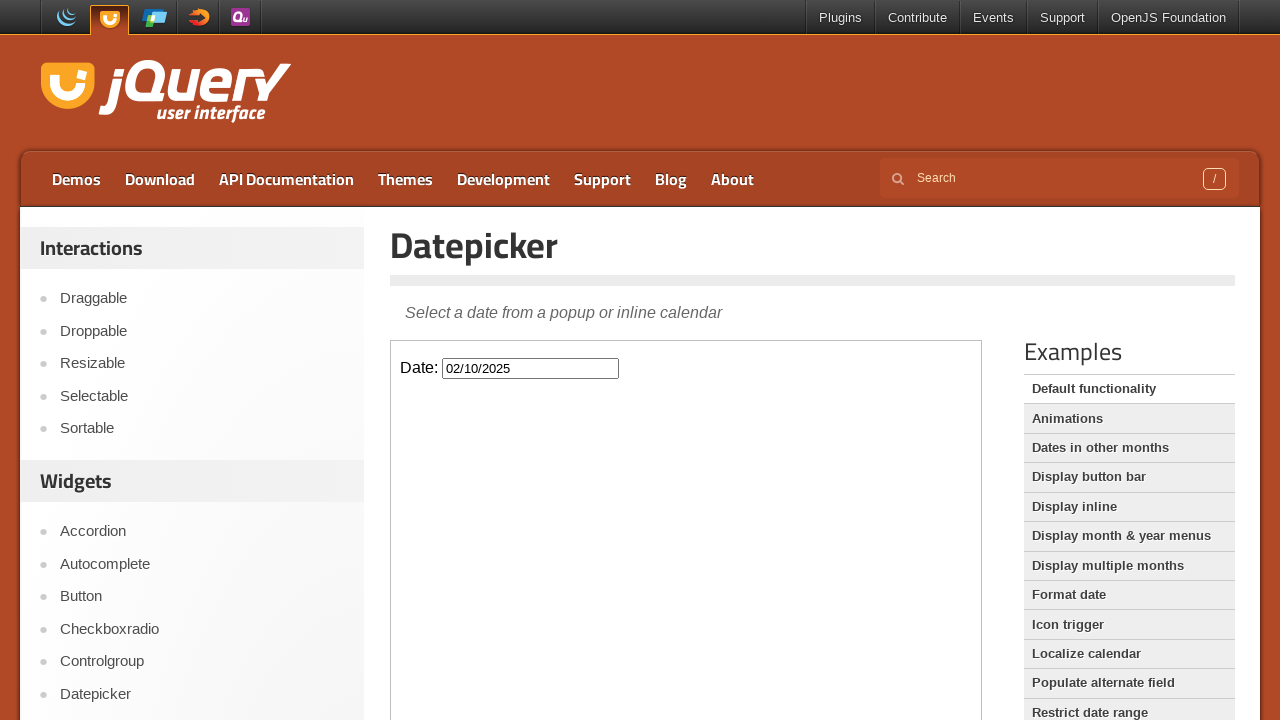